Tests handling a JavaScript prompt dialog by entering text, clicking OK, and verifying the entered text appears in the result

Starting URL: https://the-internet.herokuapp.com/javascript_alerts

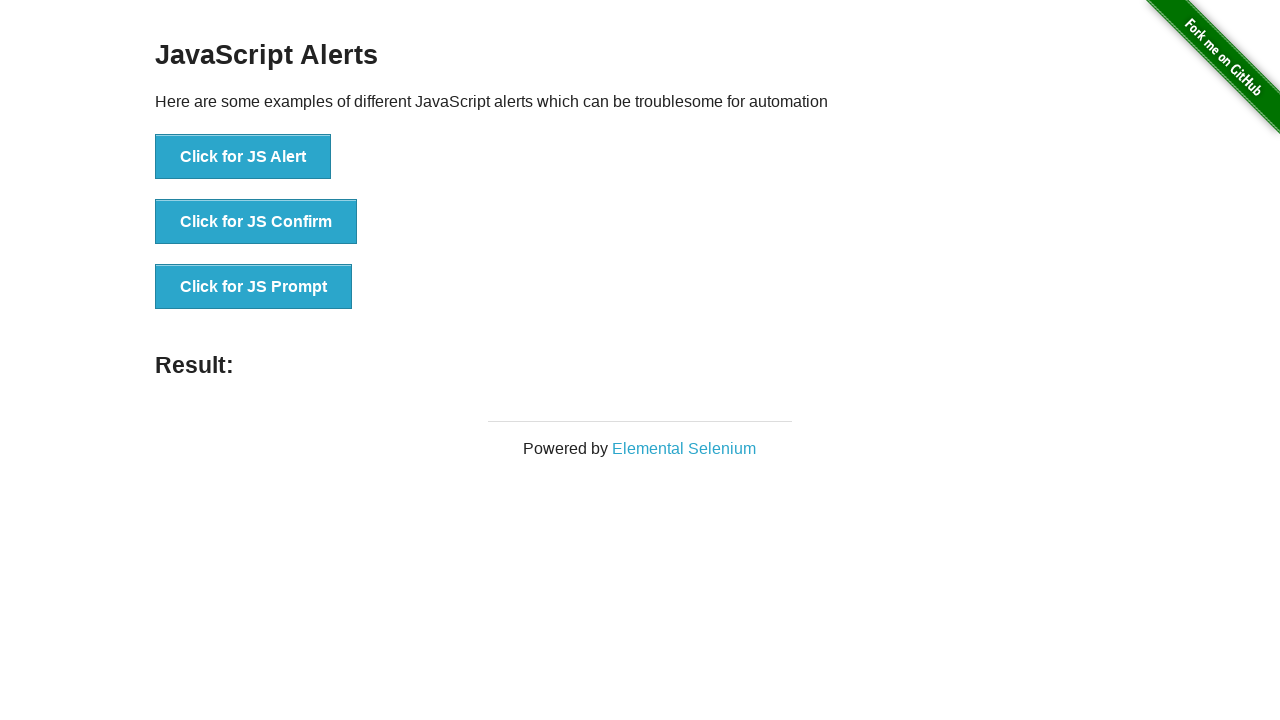

Set up dialog handler to accept prompt with text 'Hello Playwright Test'
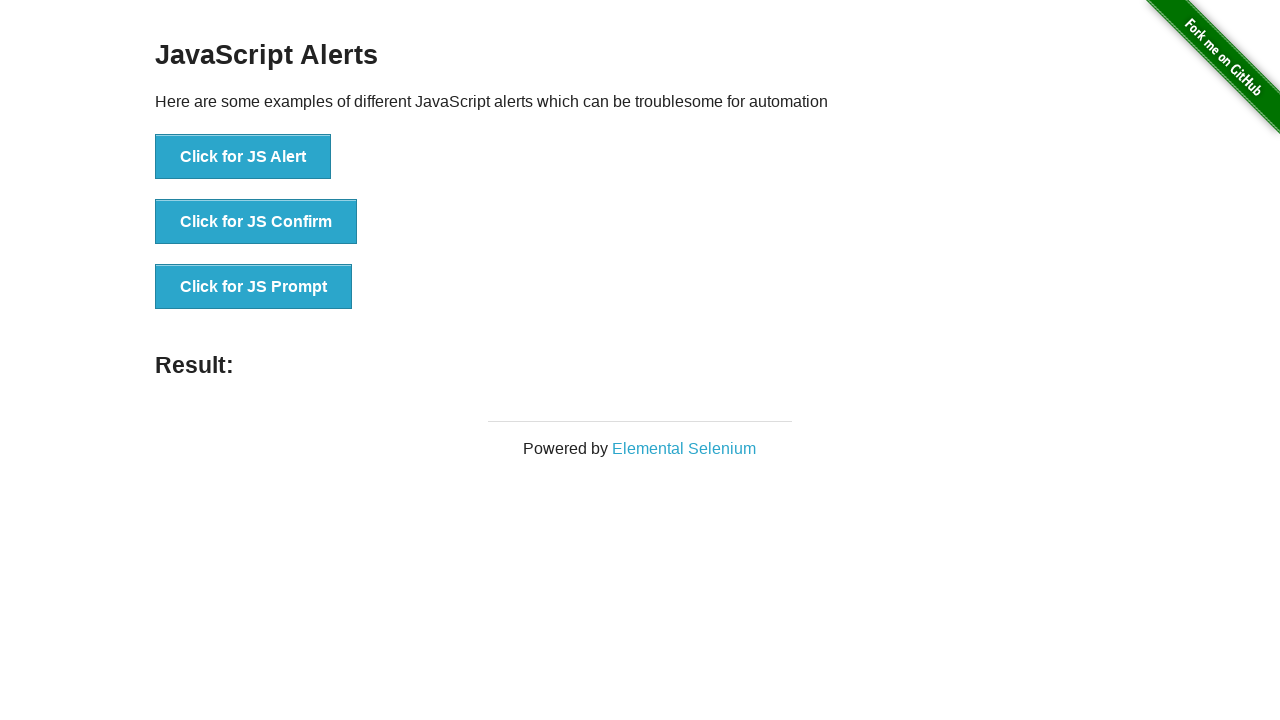

Clicked button to trigger JavaScript prompt dialog at (254, 287) on button[onclick='jsPrompt()']
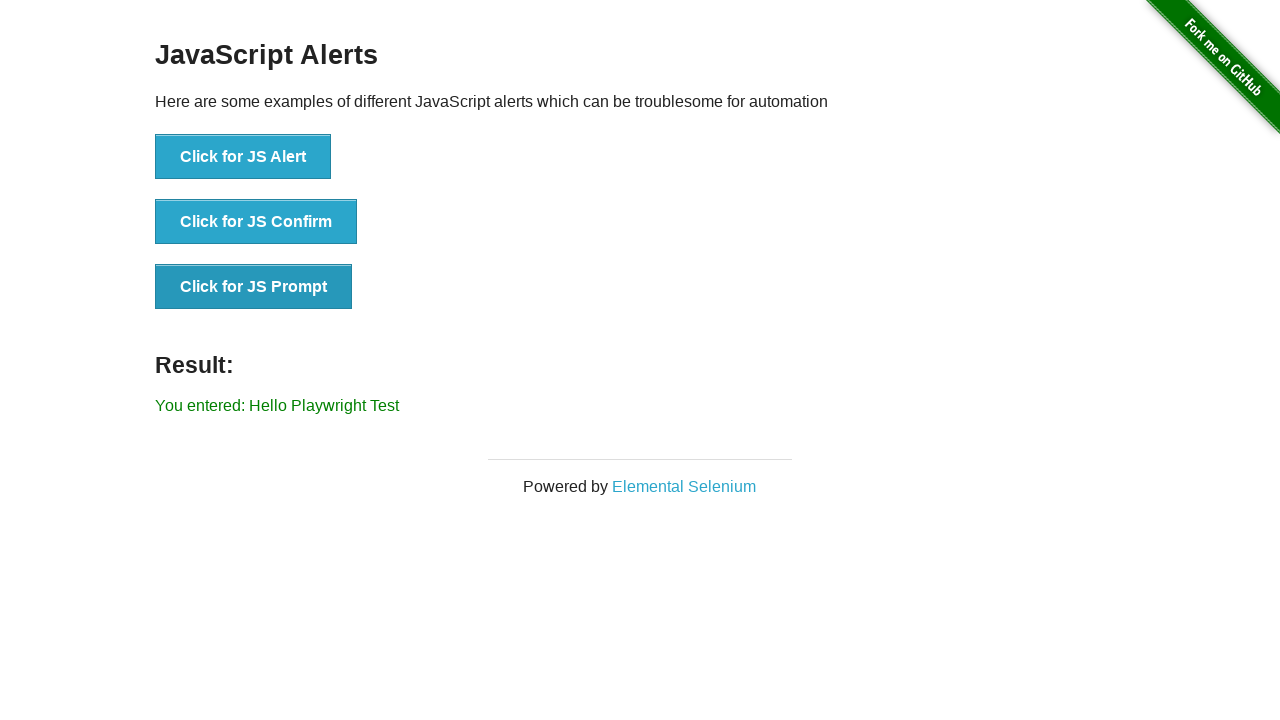

Waited for result message to appear
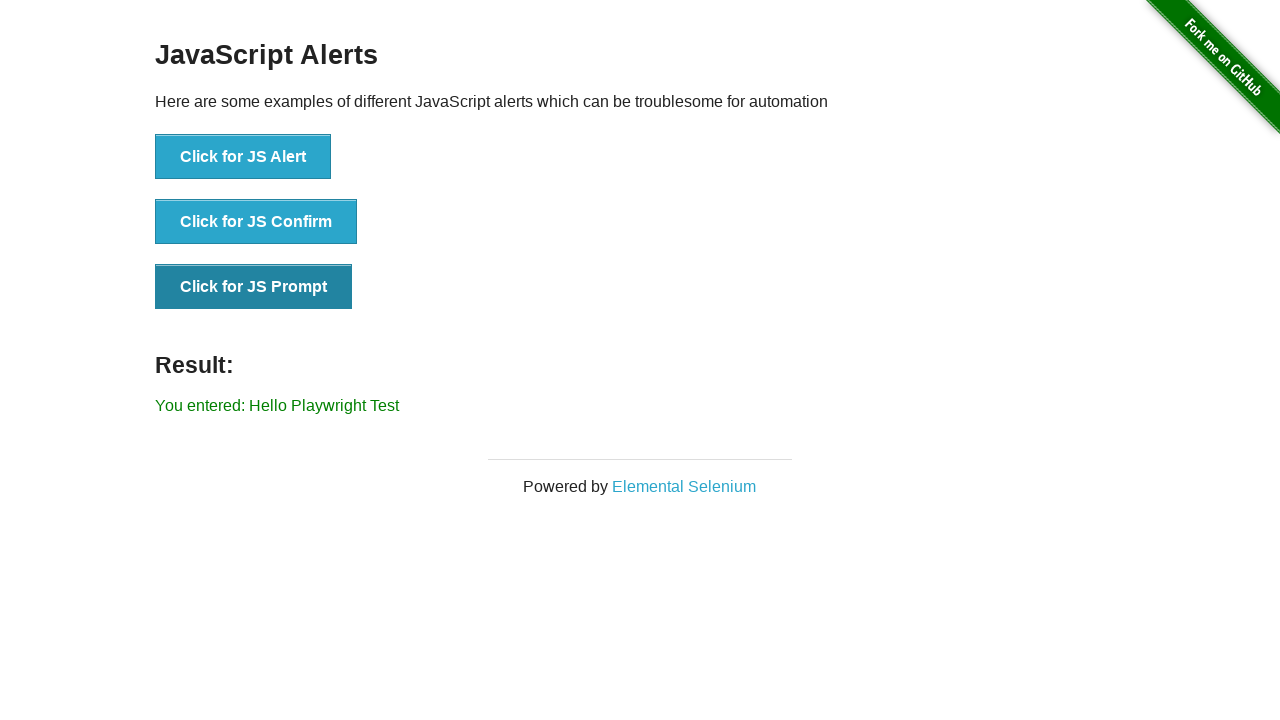

Retrieved result text from page
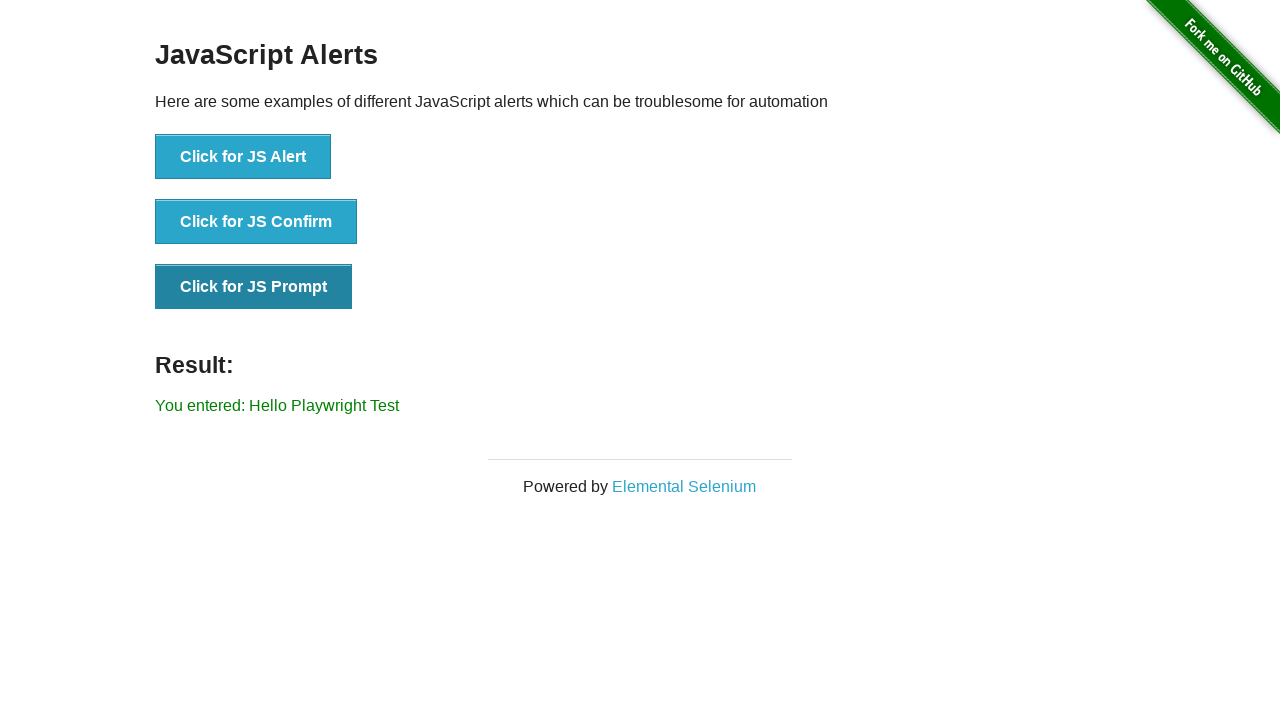

Validated that result text contains the entered prompt text
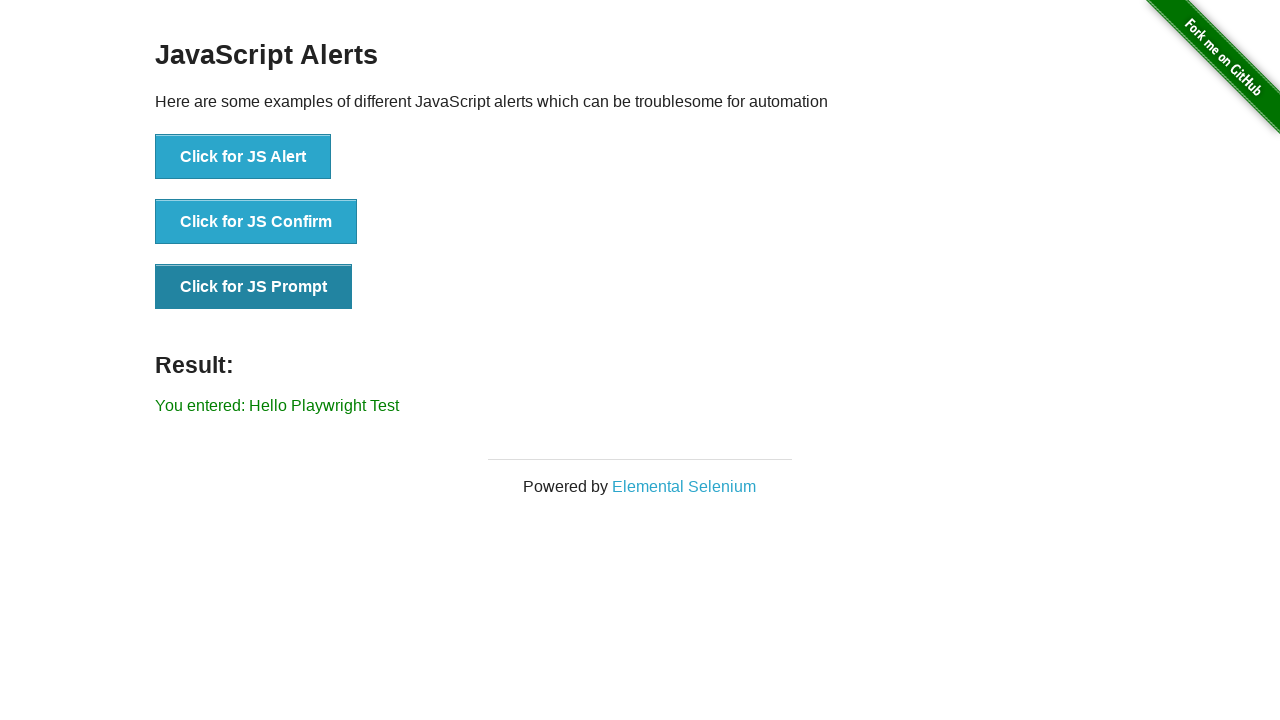

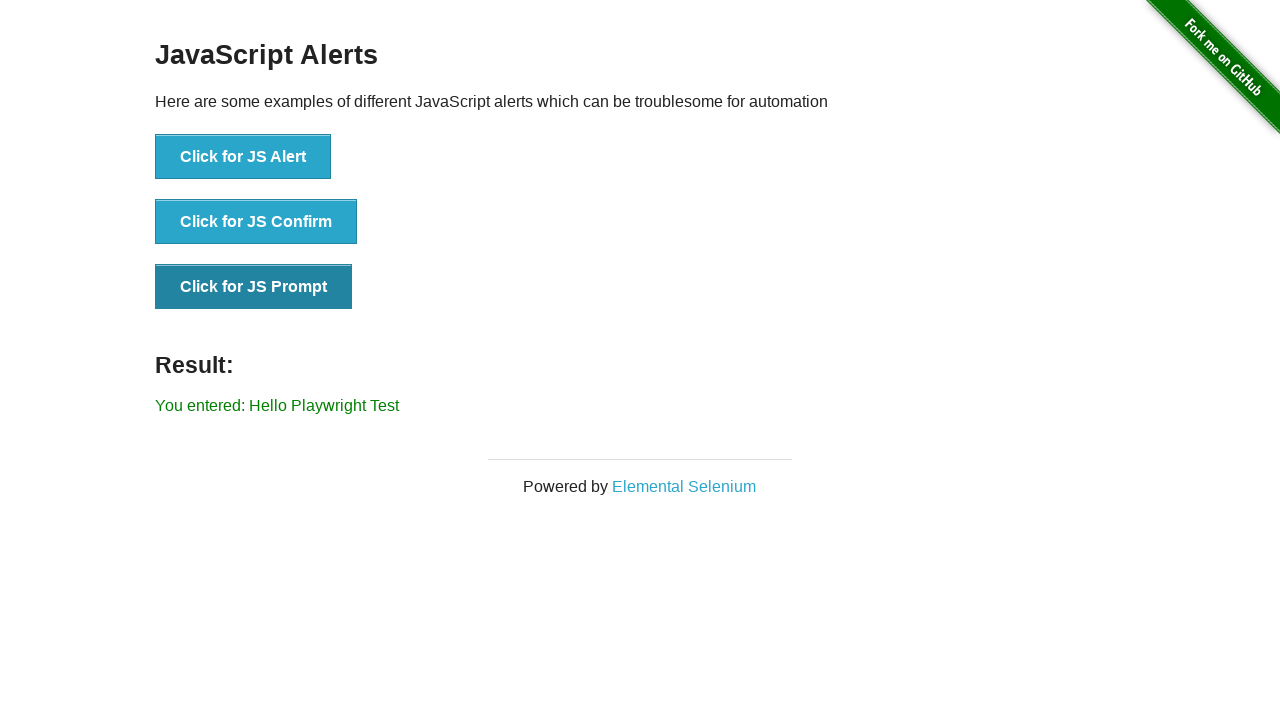